Tests e-commerce shopping cart functionality by searching for products containing "ber", adding all matching products to cart, opening the cart, and proceeding to checkout.

Starting URL: https://rahulshettyacademy.com/seleniumPractise/#/

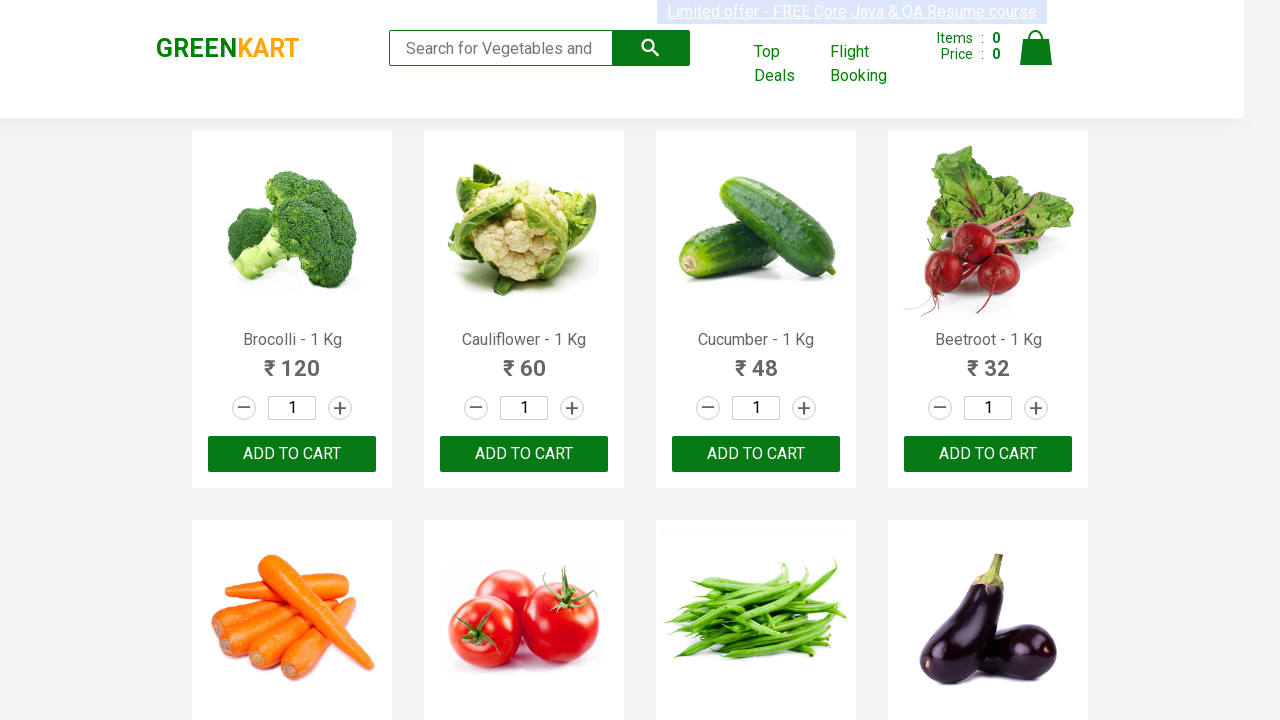

Filled search field with 'ber' to filter products on input[type='search']
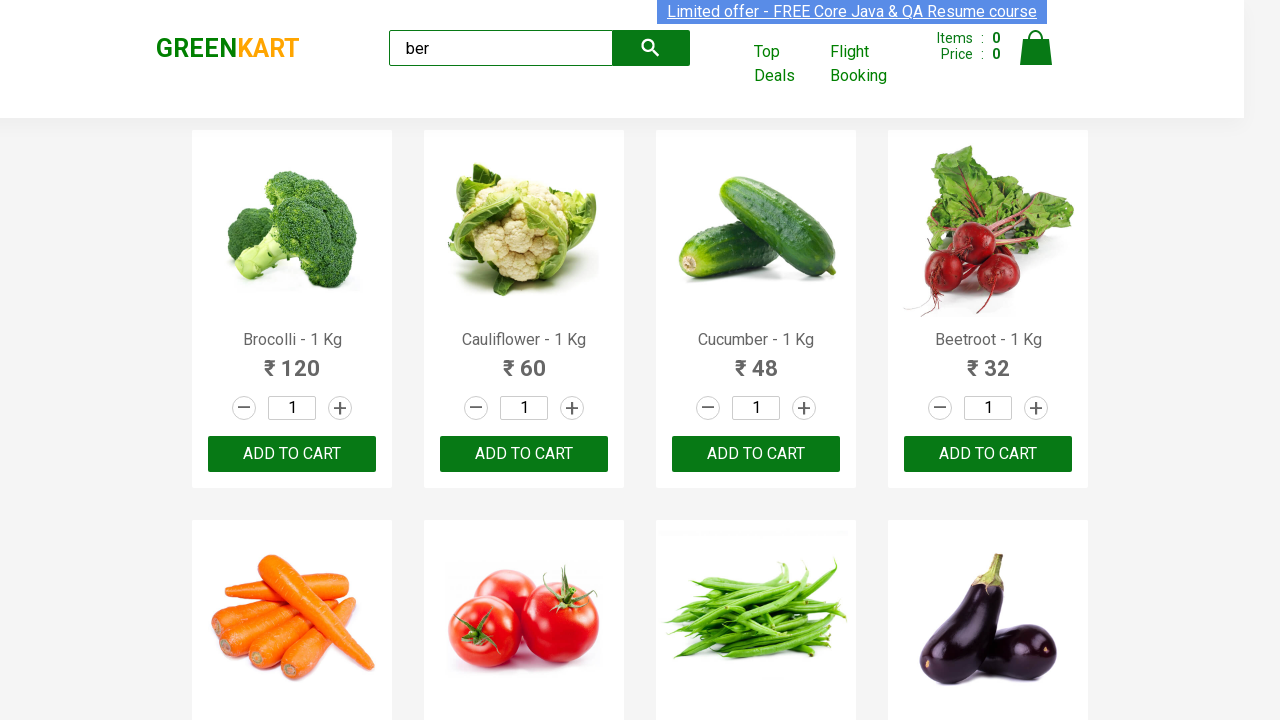

Waited for search results to filter
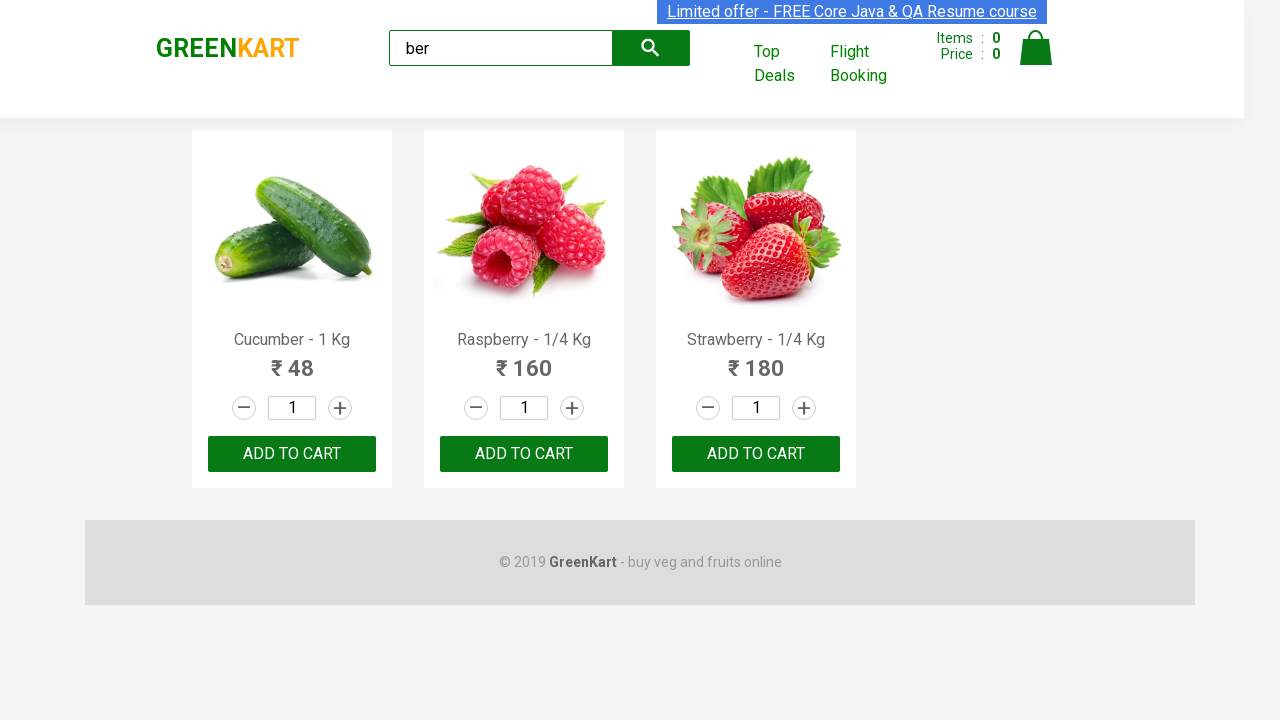

Located 3 'ADD TO CART' buttons for filtered products
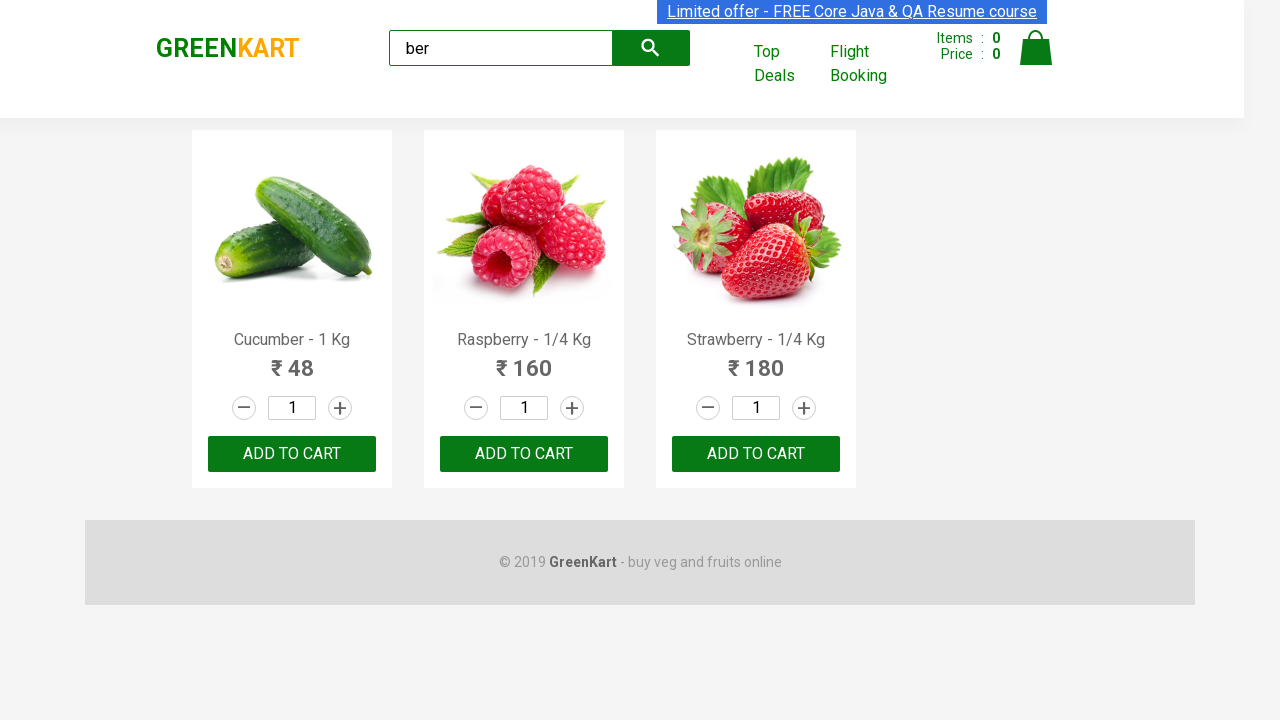

Clicked 'ADD TO CART' button to add product to cart at (292, 454) on button:text('ADD TO CART') >> nth=0
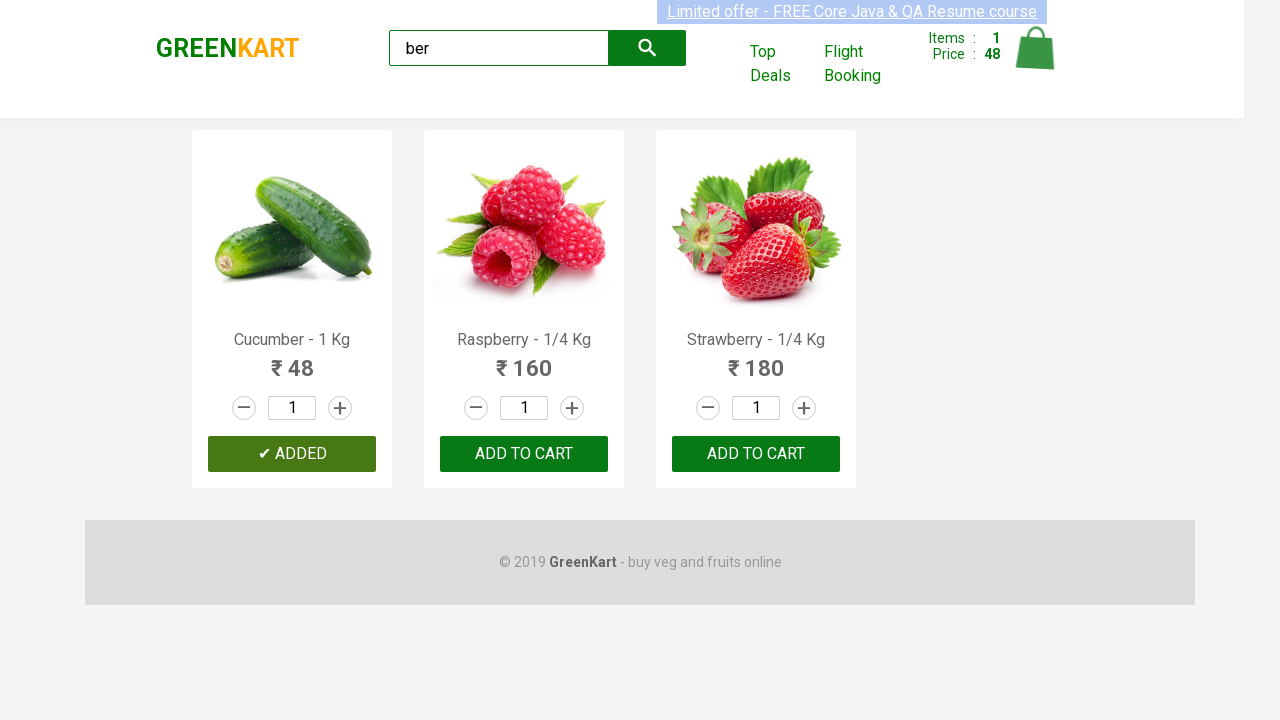

Waited for add to cart action to complete
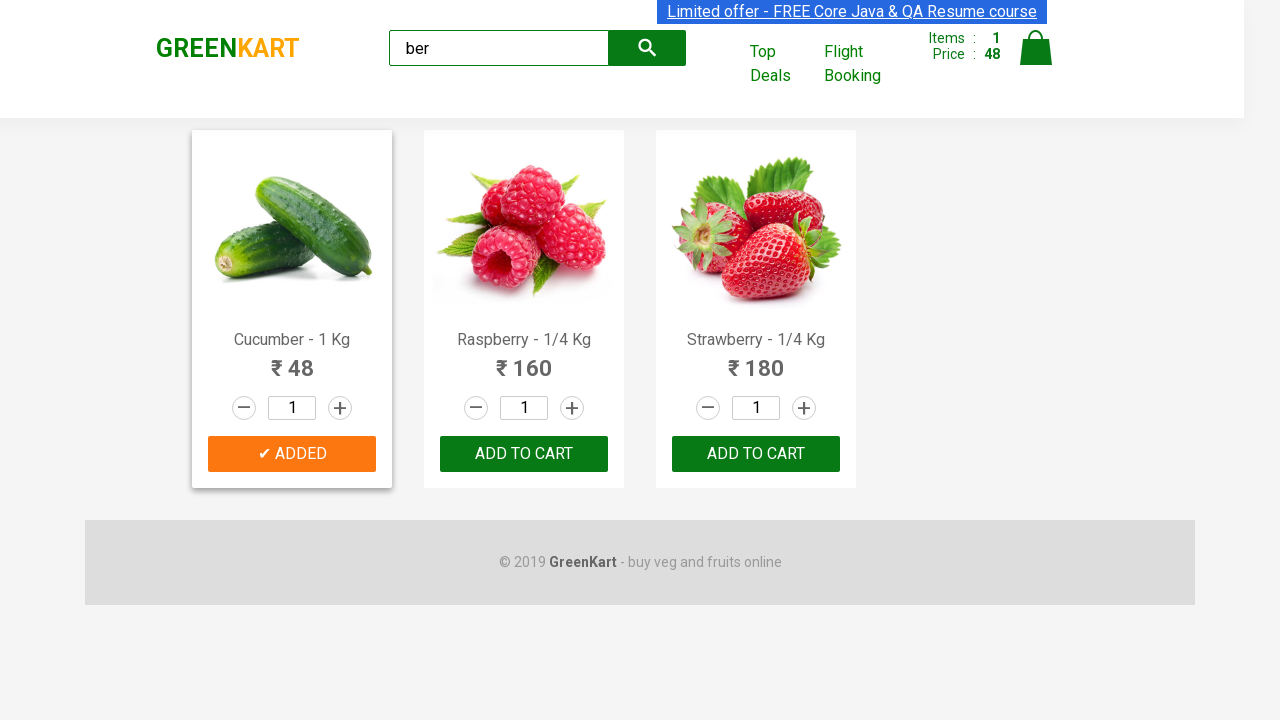

Clicked 'ADD TO CART' button to add product to cart at (756, 454) on button:text('ADD TO CART') >> nth=1
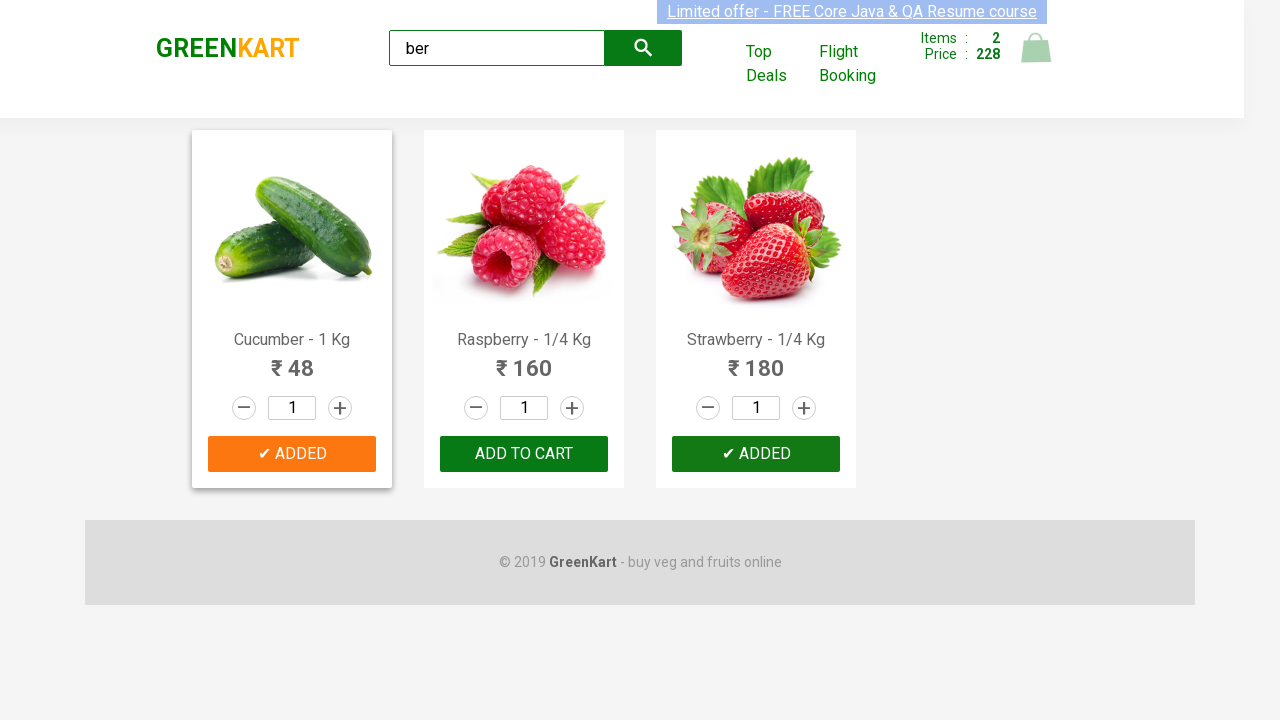

Waited for add to cart action to complete
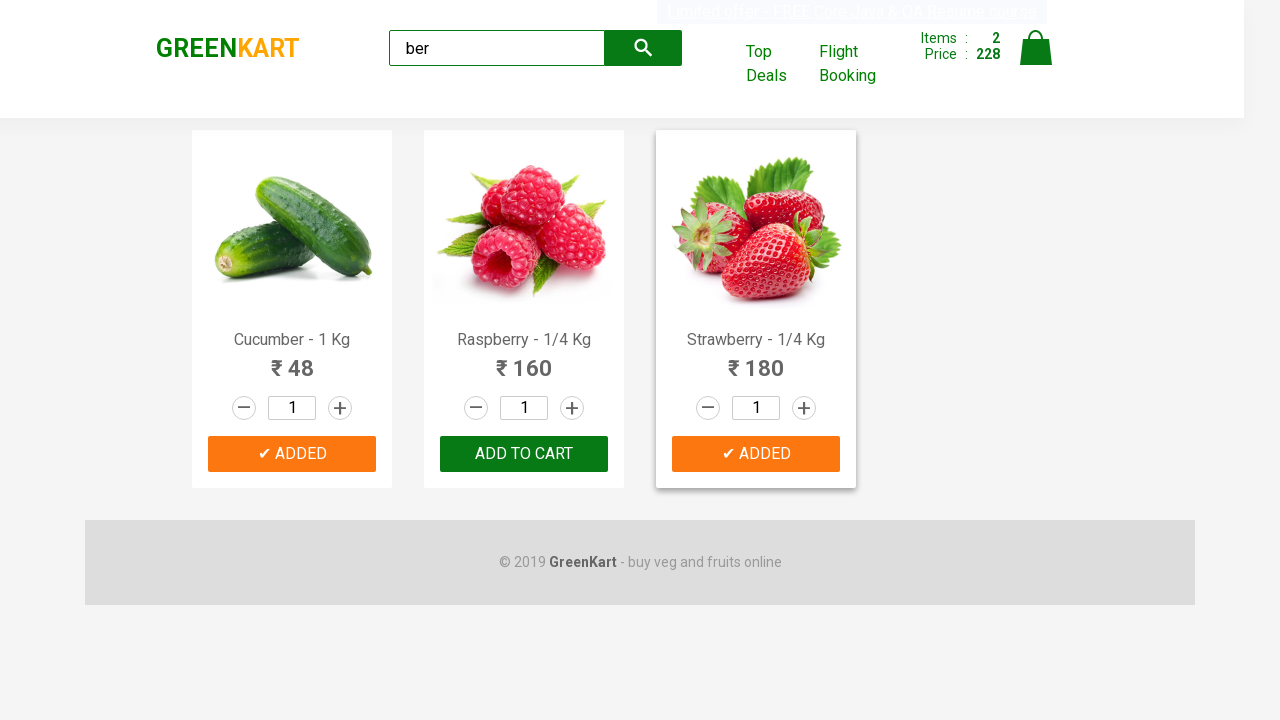

Clicked 'ADD TO CART' button to add product to cart at (756, 454) on button:text('ADD TO CART') >> nth=2
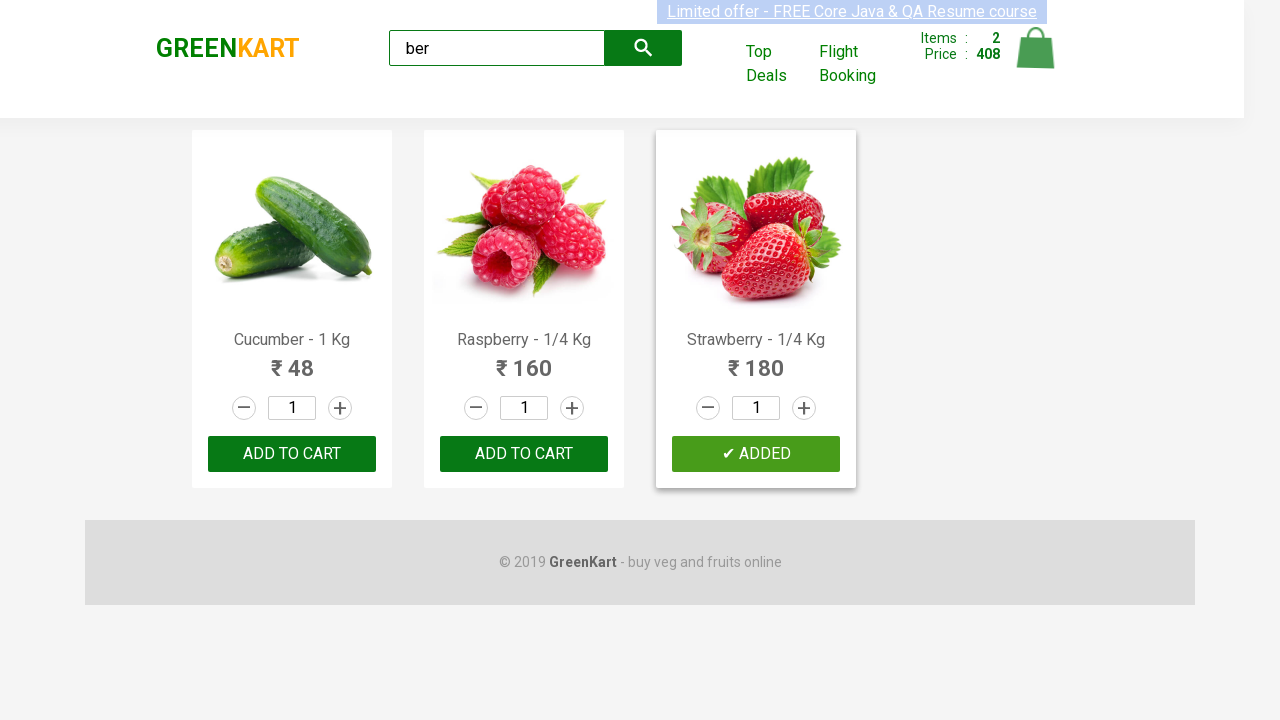

Waited for add to cart action to complete
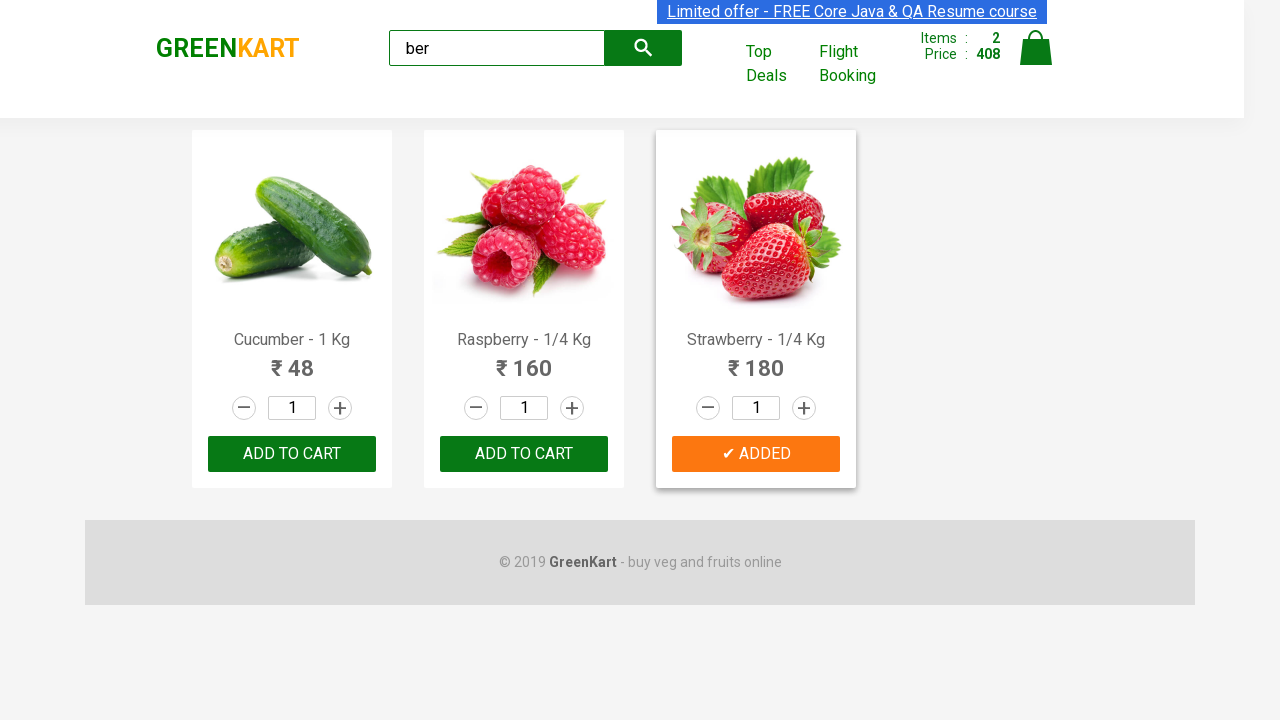

Clicked cart icon to open shopping cart at (1036, 59) on a.cart-icon
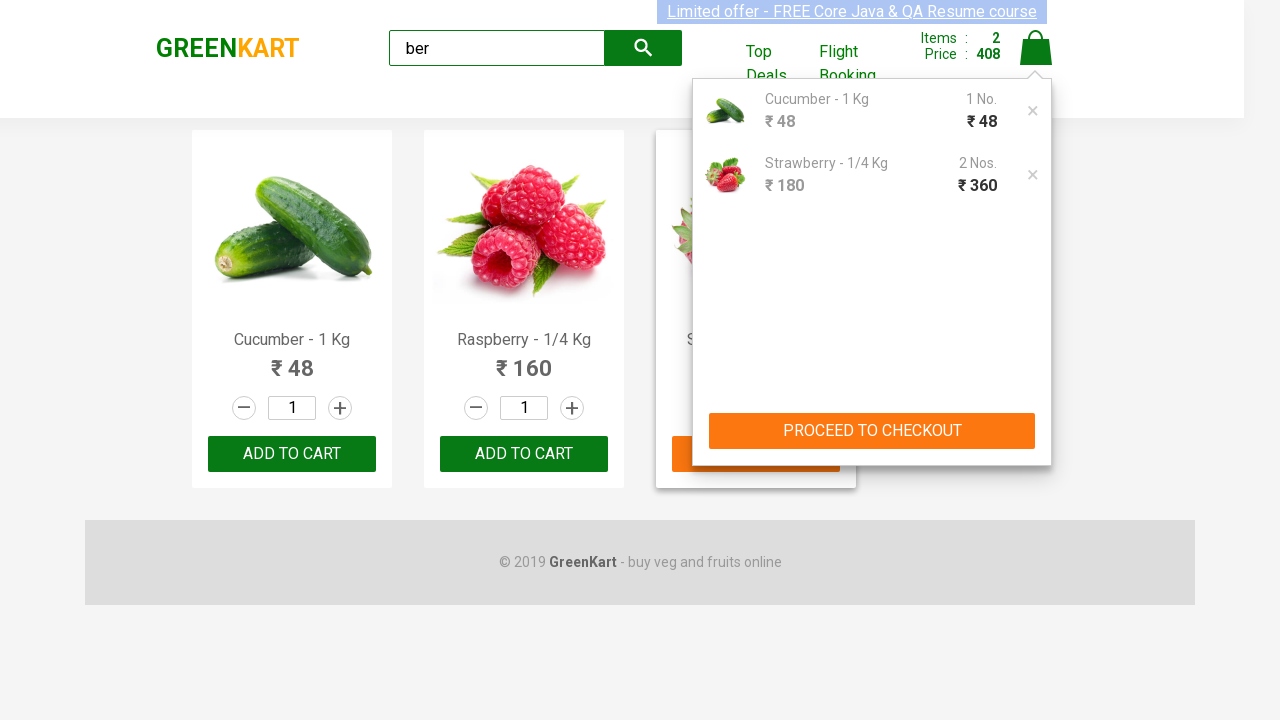

Waited for cart page to fully load
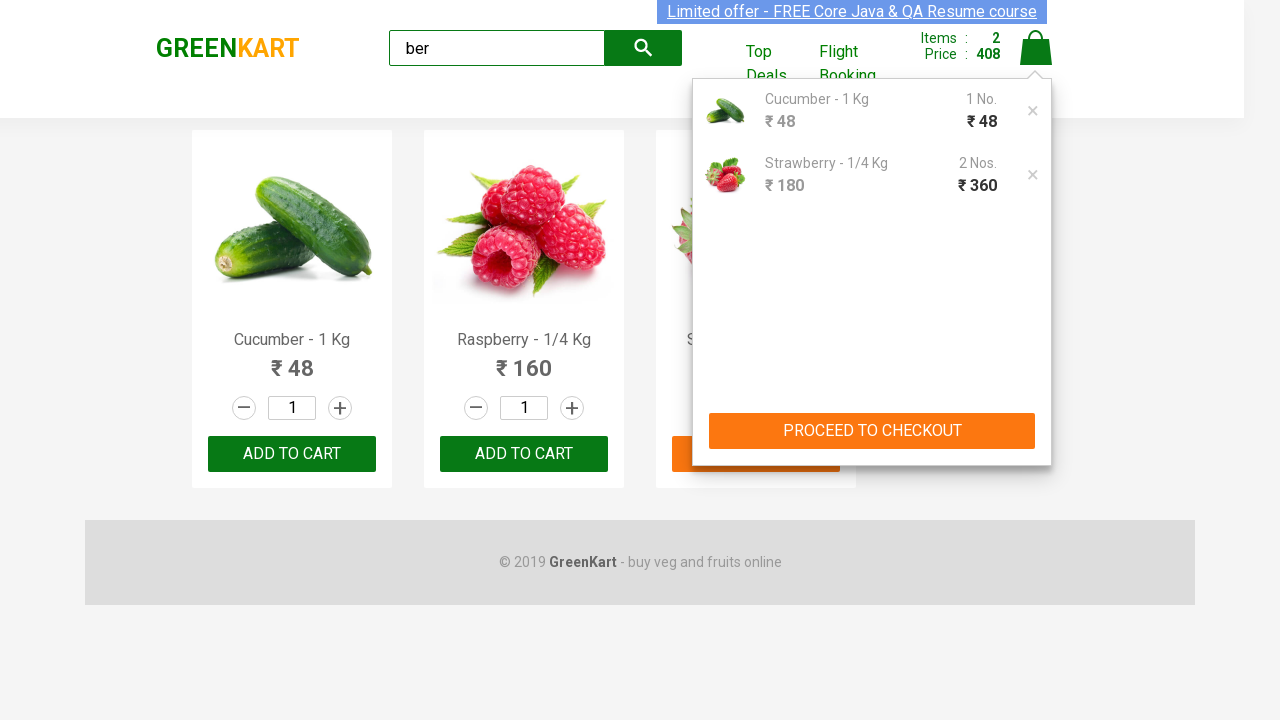

Clicked 'PROCEED TO CHECKOUT' button to proceed to checkout at (872, 431) on button:text('PROCEED TO CHECKOUT')
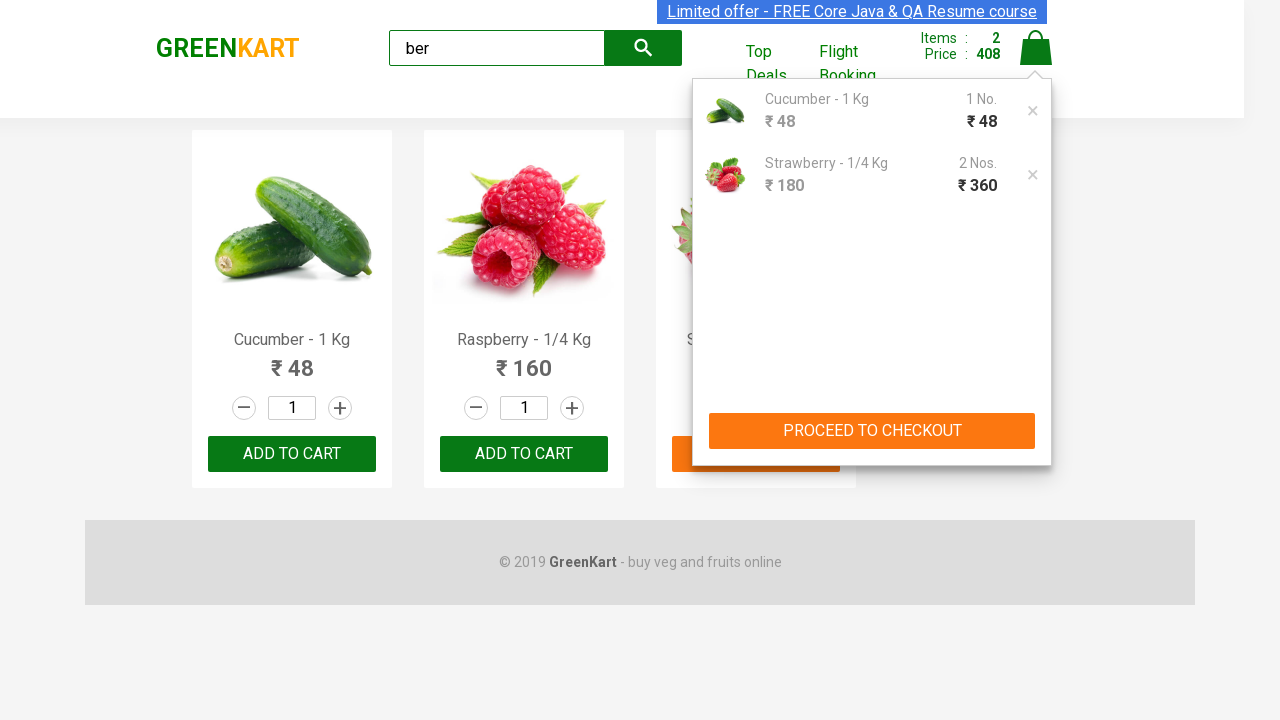

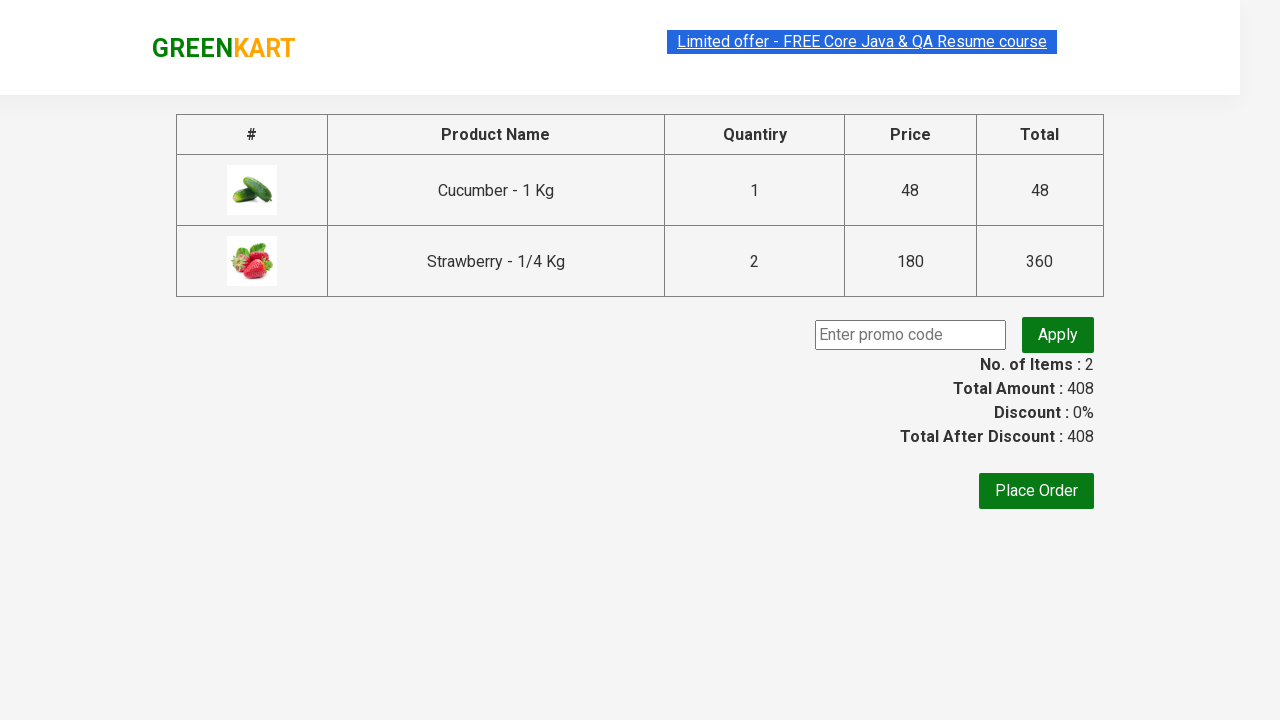